Navigates to Walla news site and verifies the page loads successfully by checking the page title

Starting URL: http://www.walla.co.il

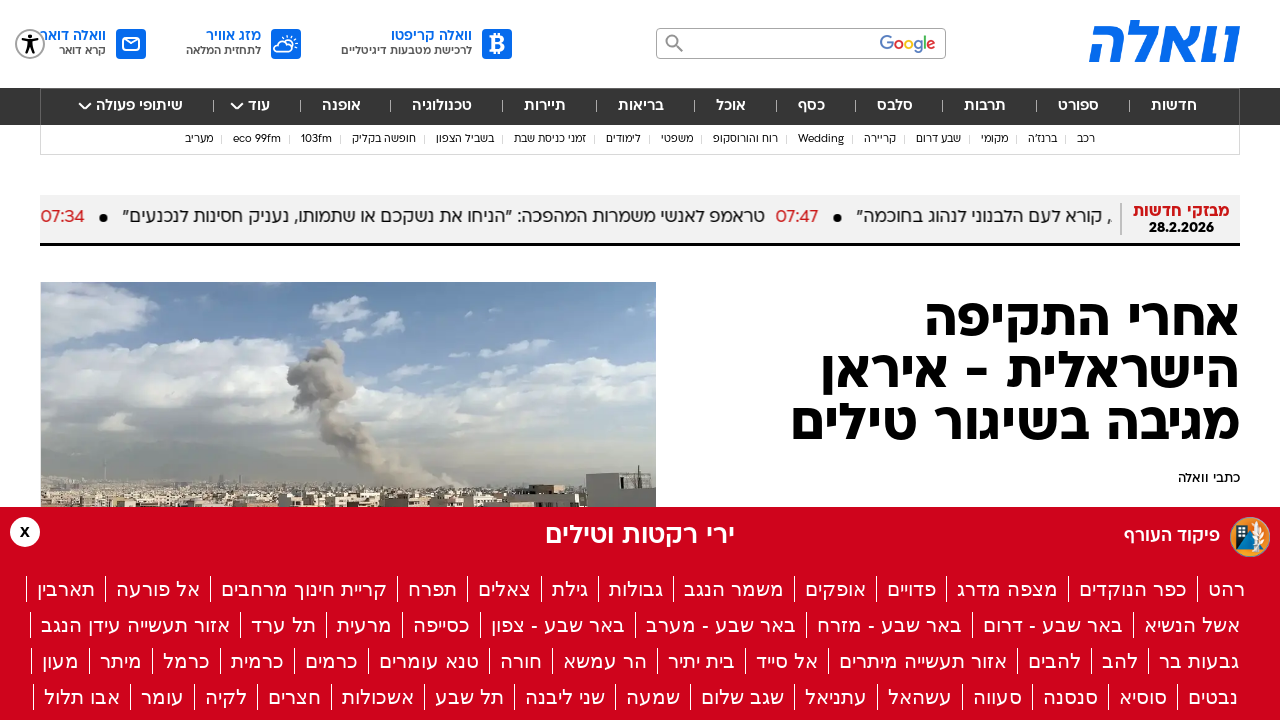

Waited for page DOM to load
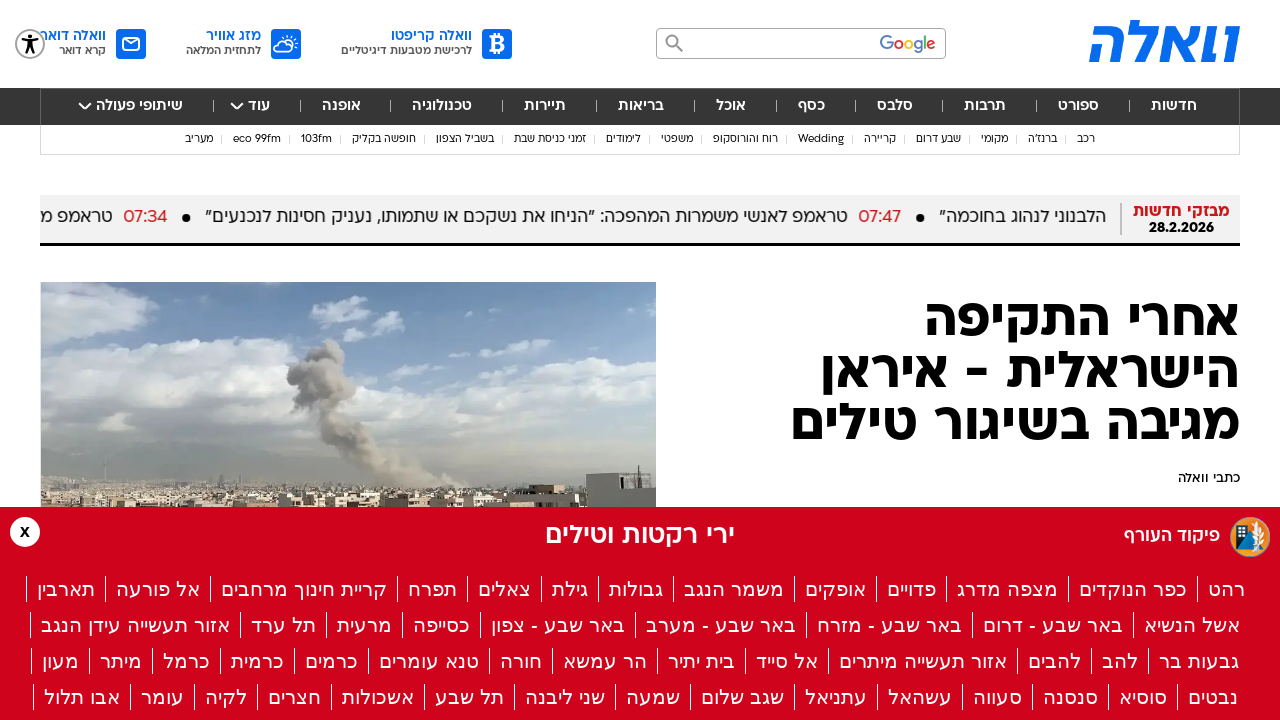

Retrieved and printed page title
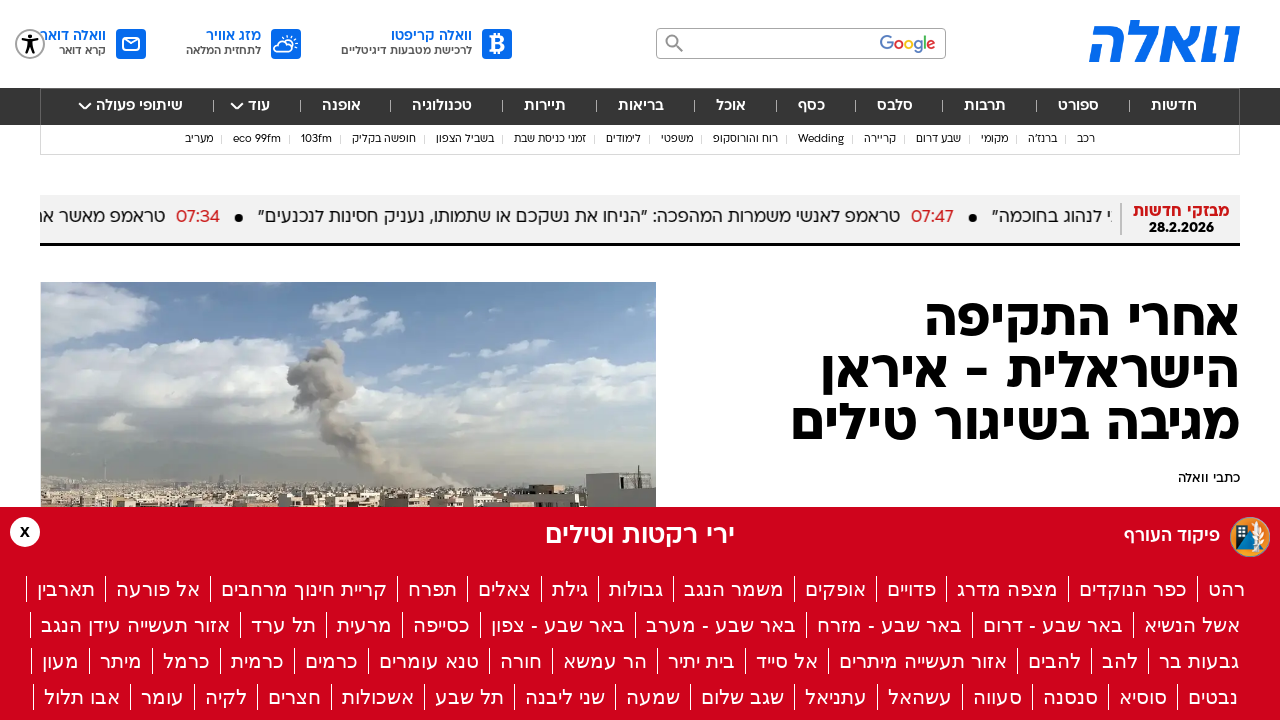

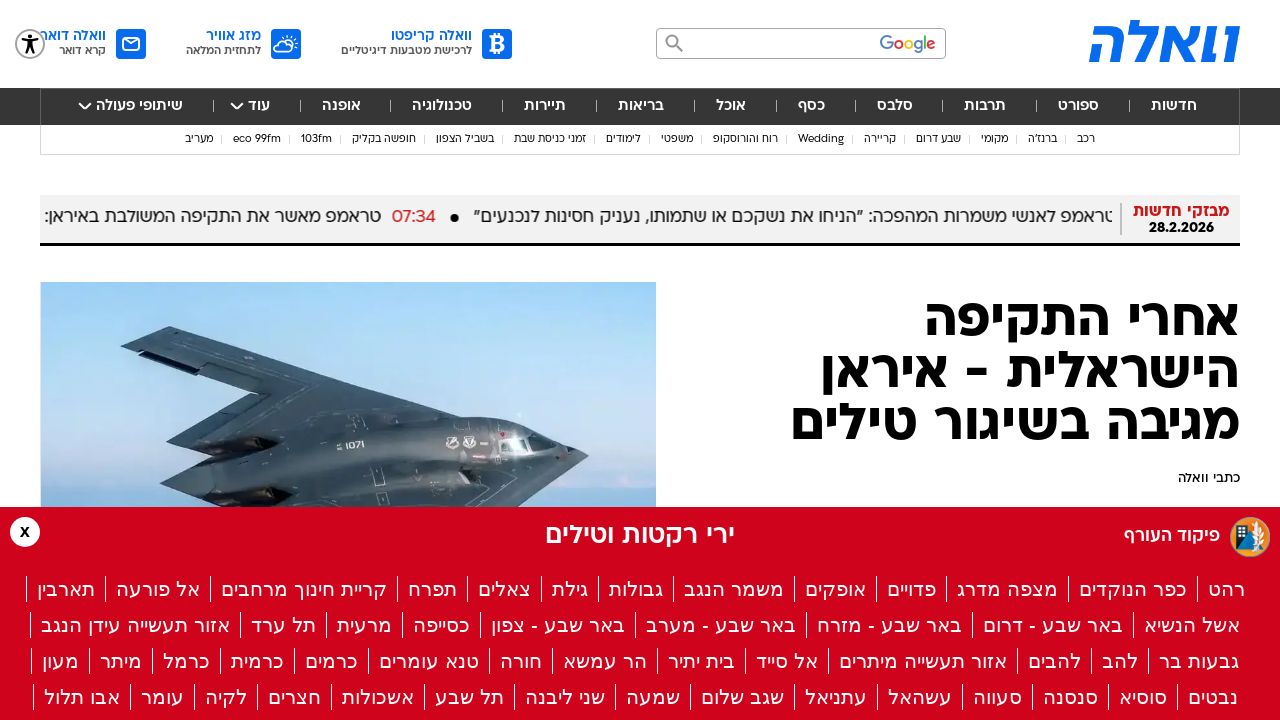